Fills out a form with first name, last name, and email, then submits it by clicking the submit button

Starting URL: https://secure-retreat-92358.herokuapp.com/

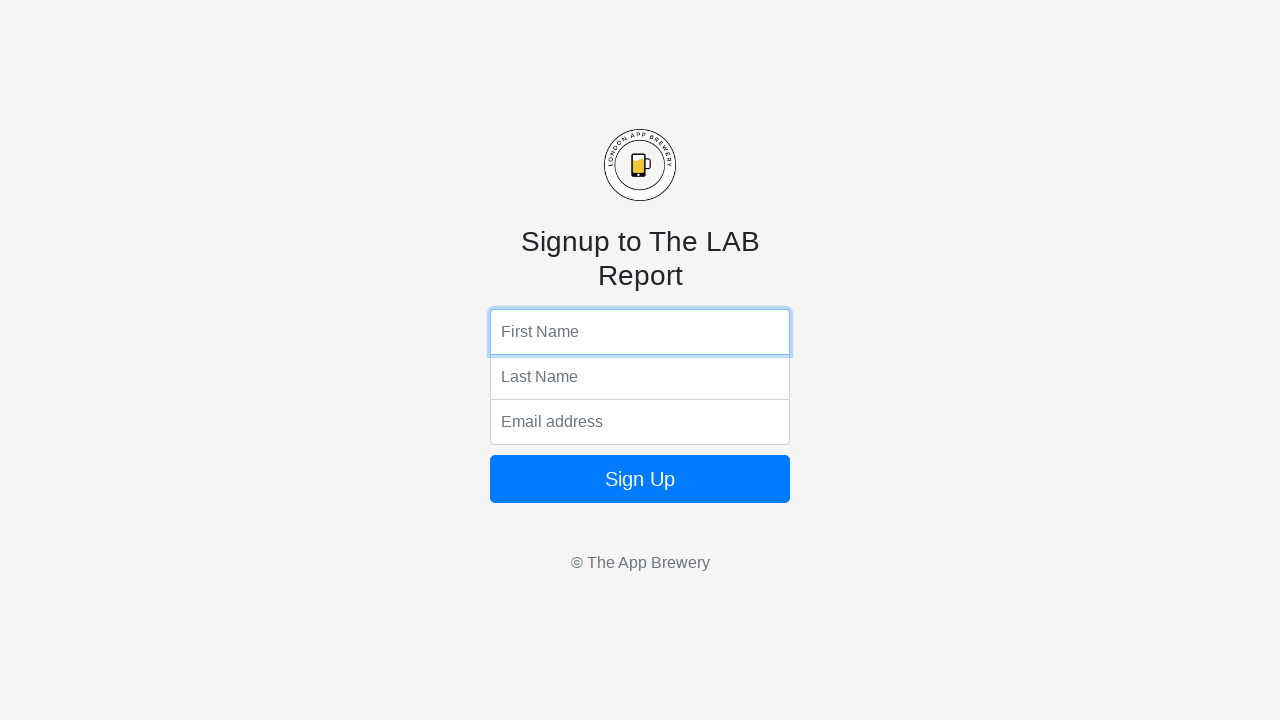

Filled first name field with 'Bagus' on input[name='fName']
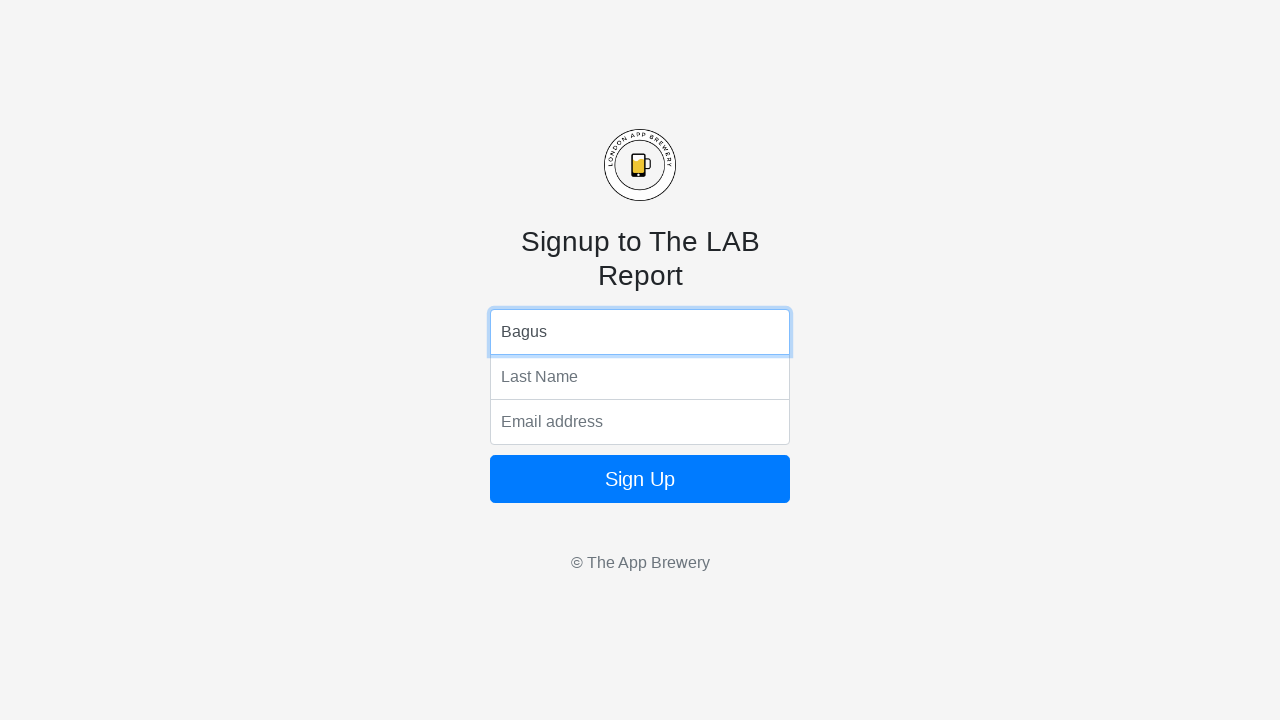

Filled last name field with 'Agus' on input[name='lName']
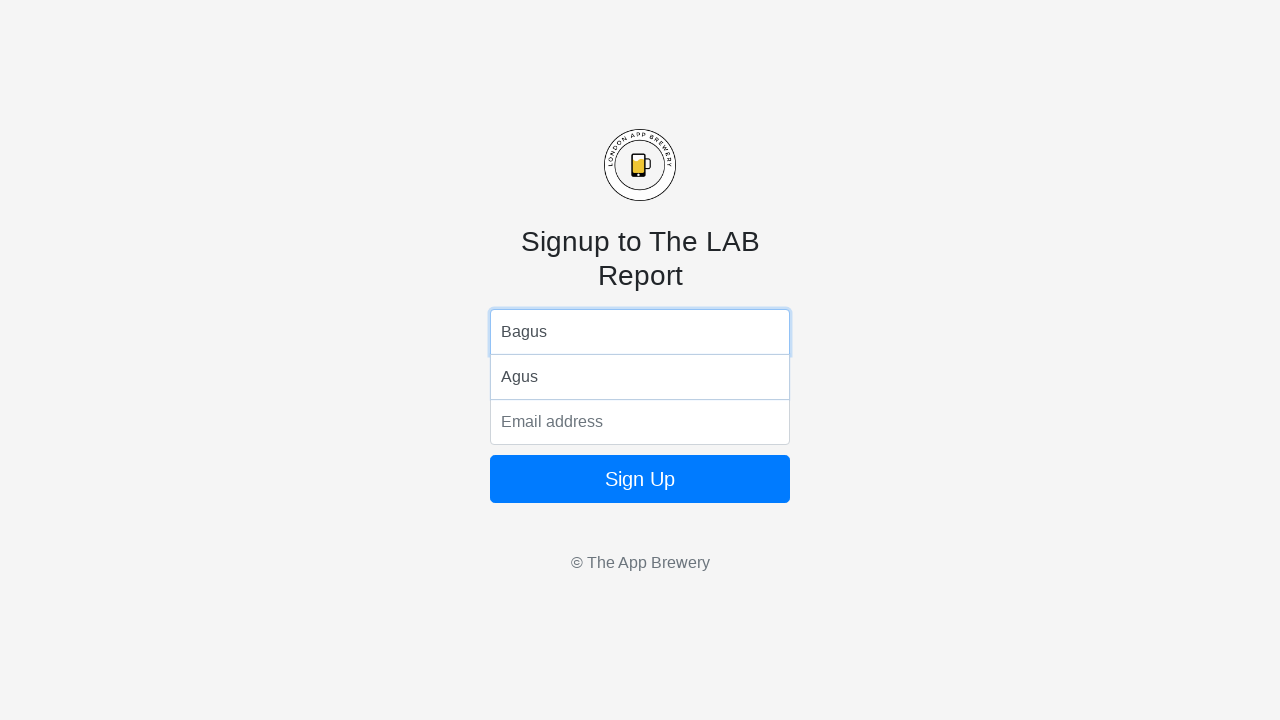

Filled email field with 'agus@gmail.com' on input[name='email']
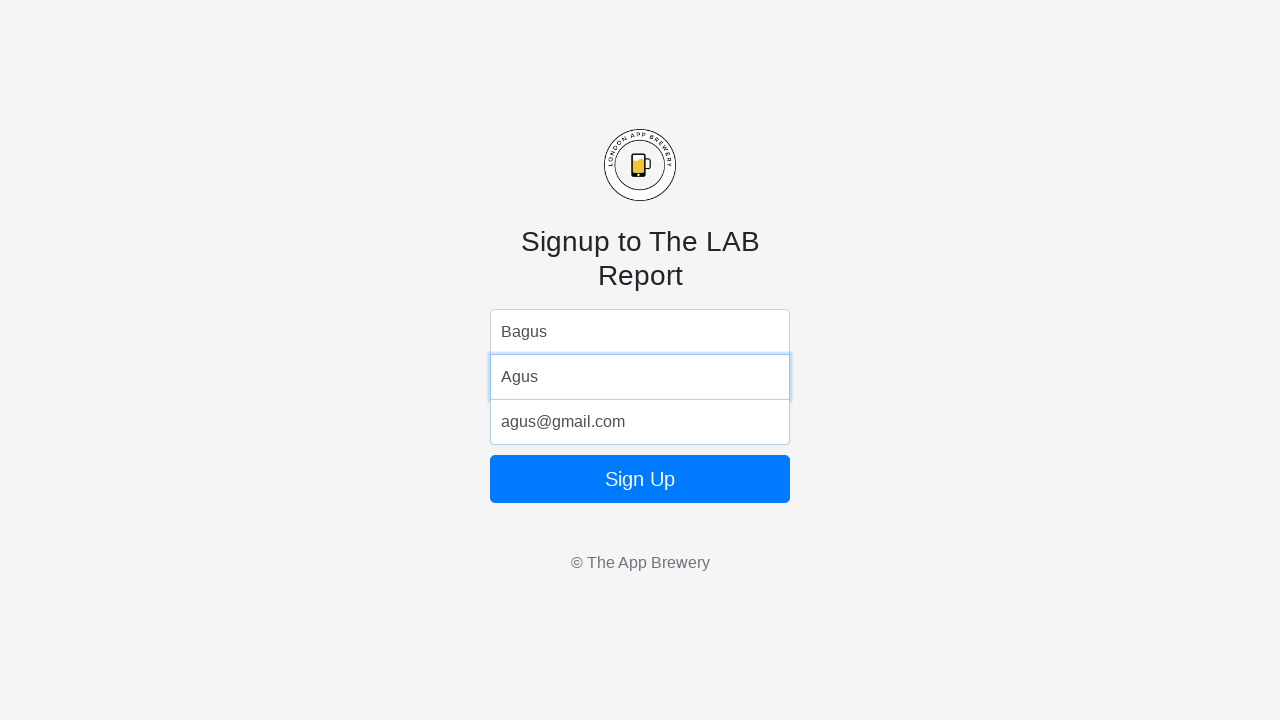

Clicked submit button to submit form at (640, 479) on .btn.btn-lg.btn-primary.btn-block
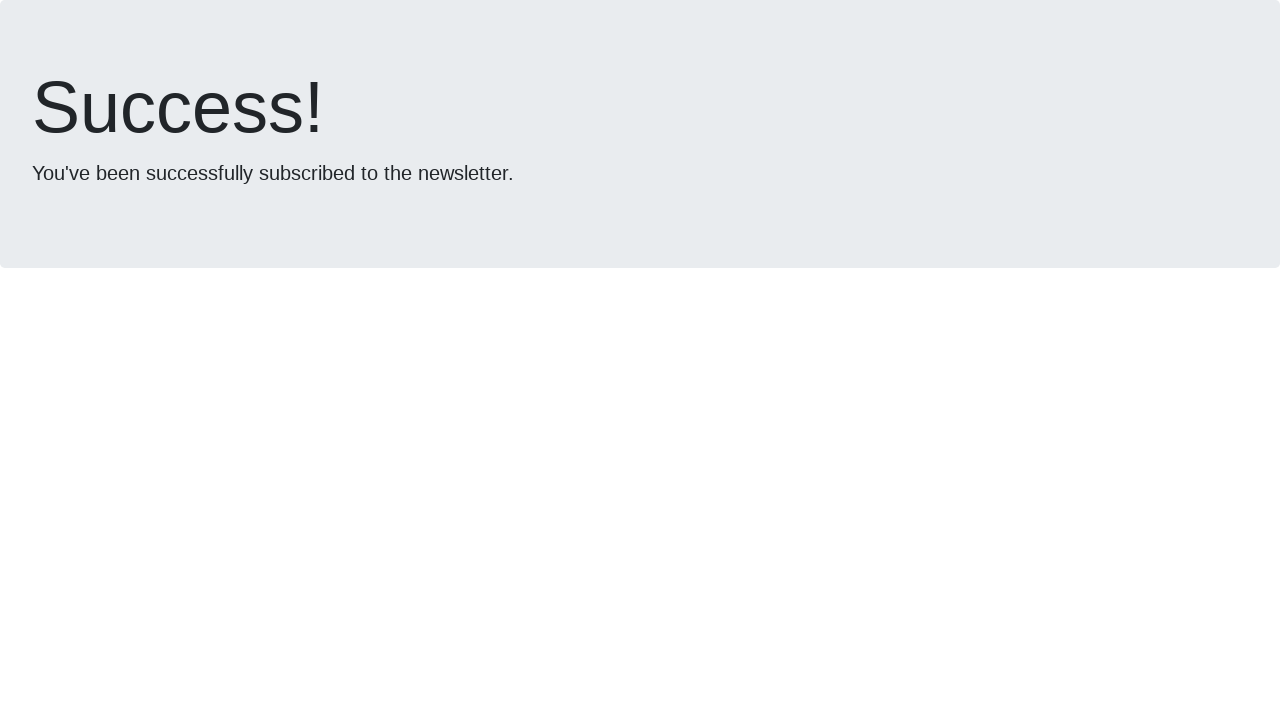

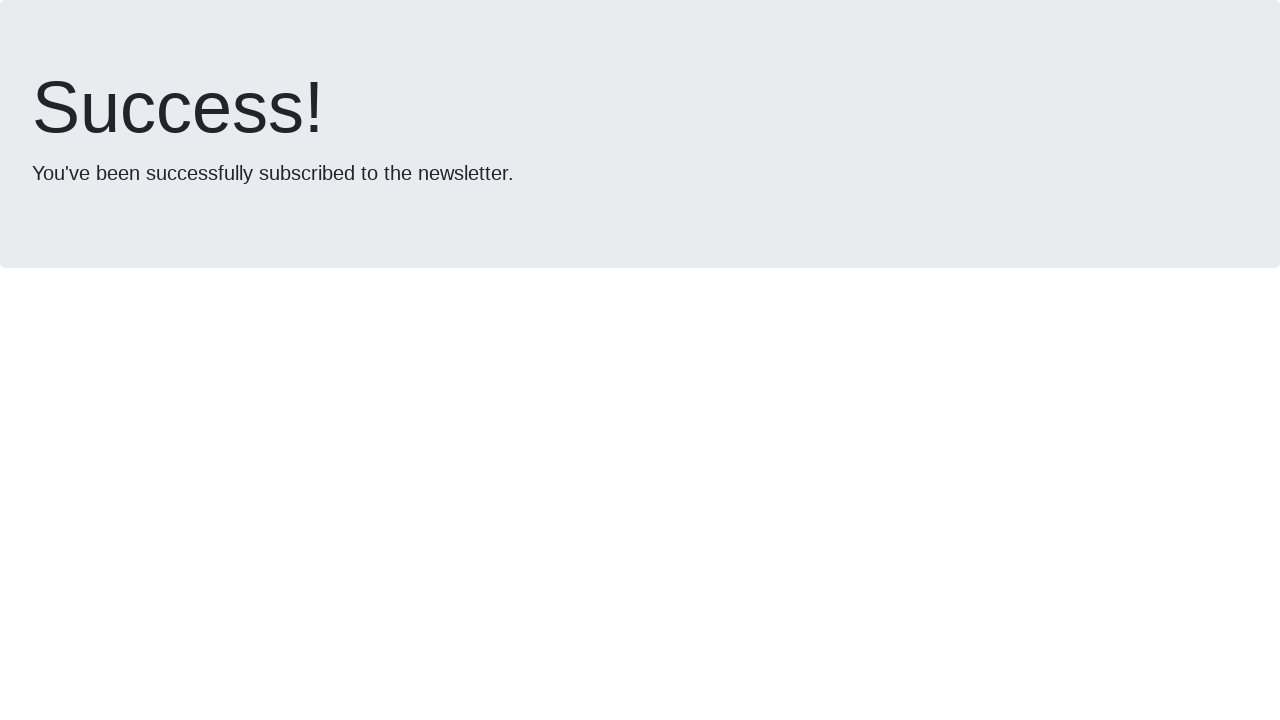